Tests password validation with 7 identical asterisk characters and verifies the validation message shows "Valid Value"

Starting URL: https://testpages.eviltester.com/styled/apps/7charval/simple7charvalidation.html

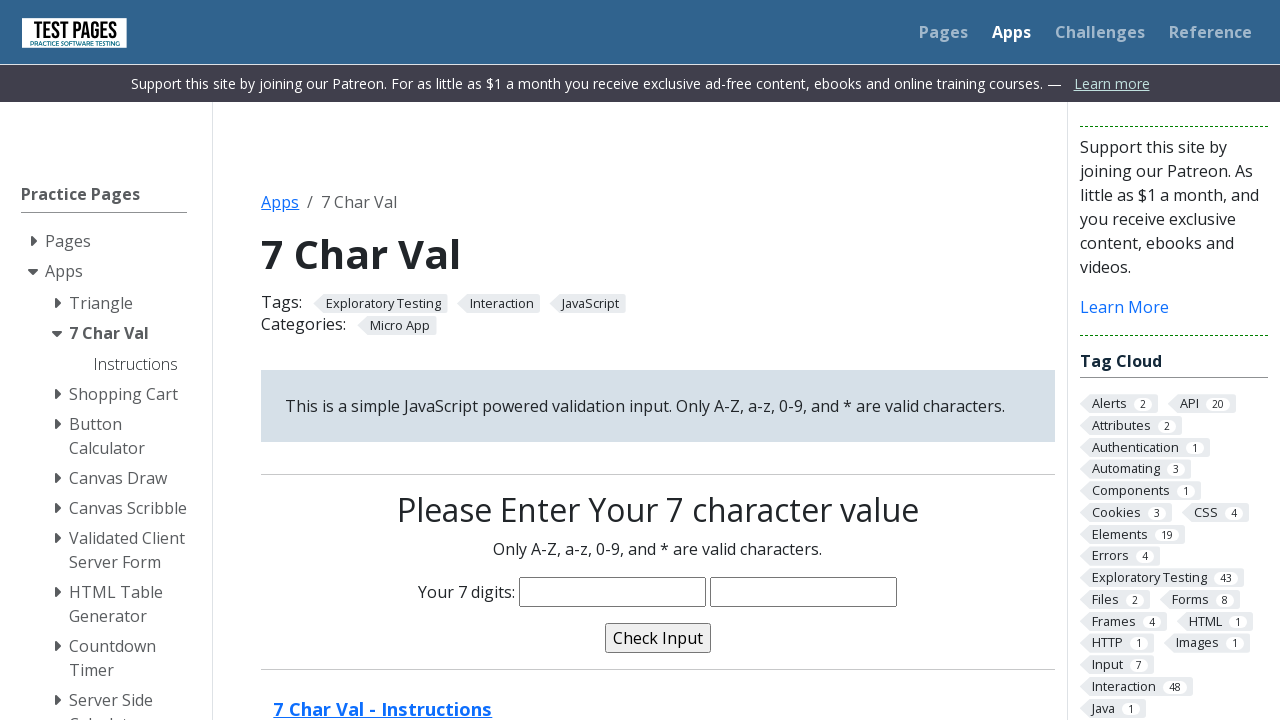

Filled characters text box with 7 asterisk characters on input[name='characters']
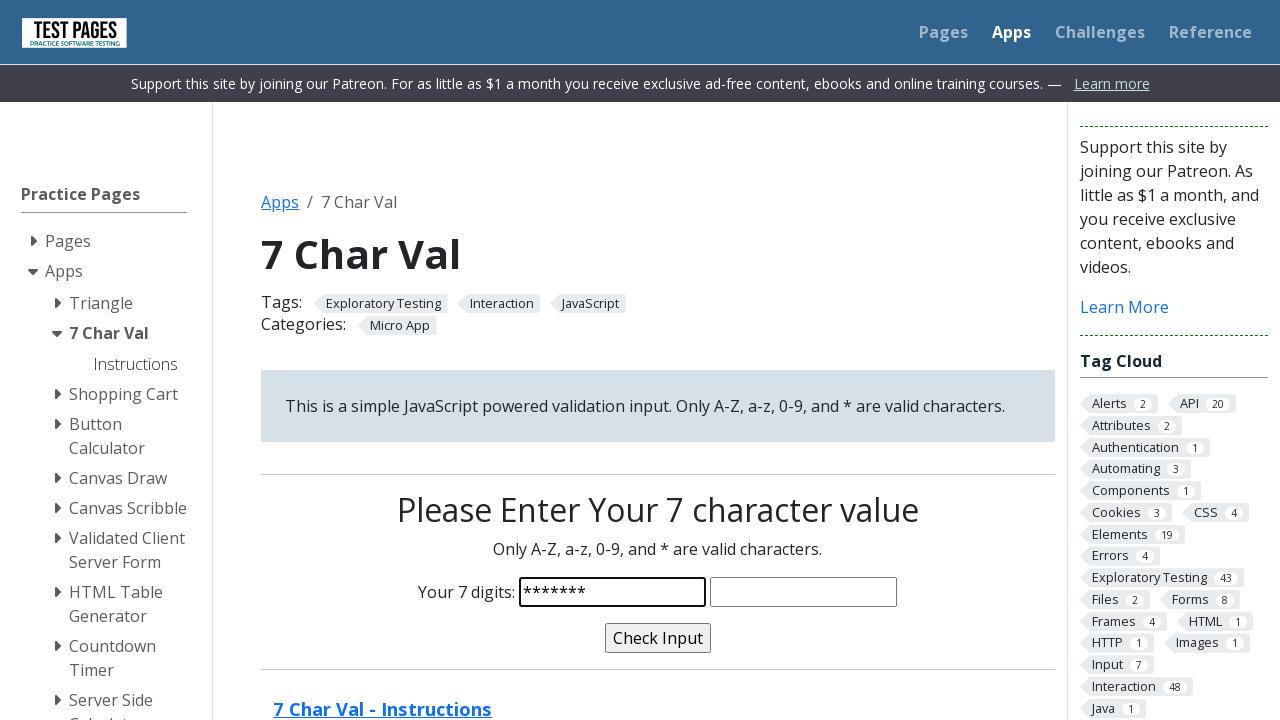

Clicked validate button at (658, 638) on input[name='validate']
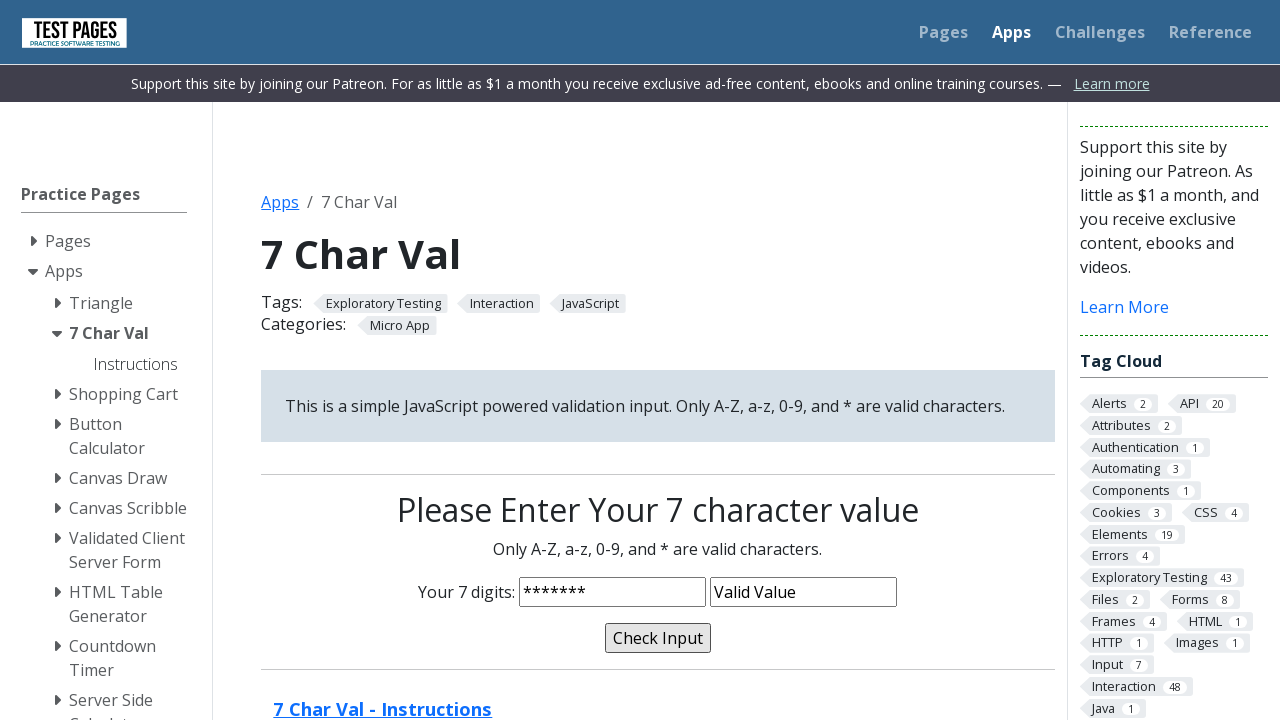

Validation message appeared
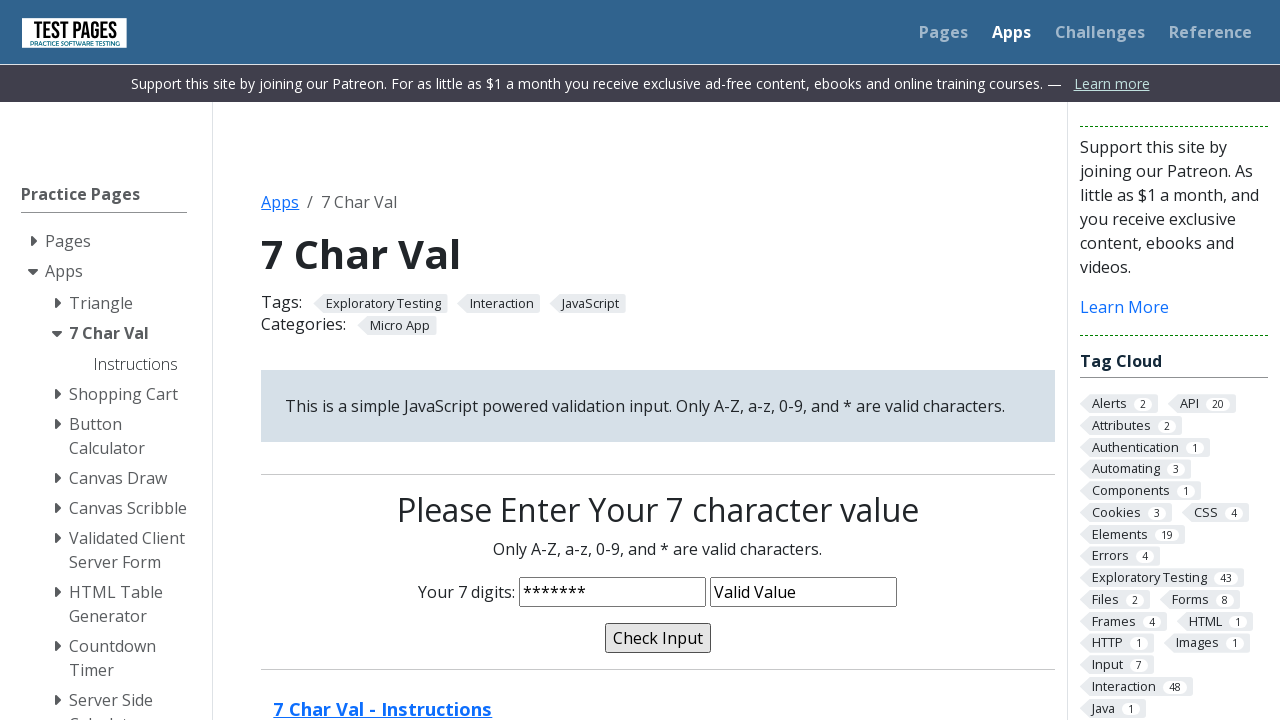

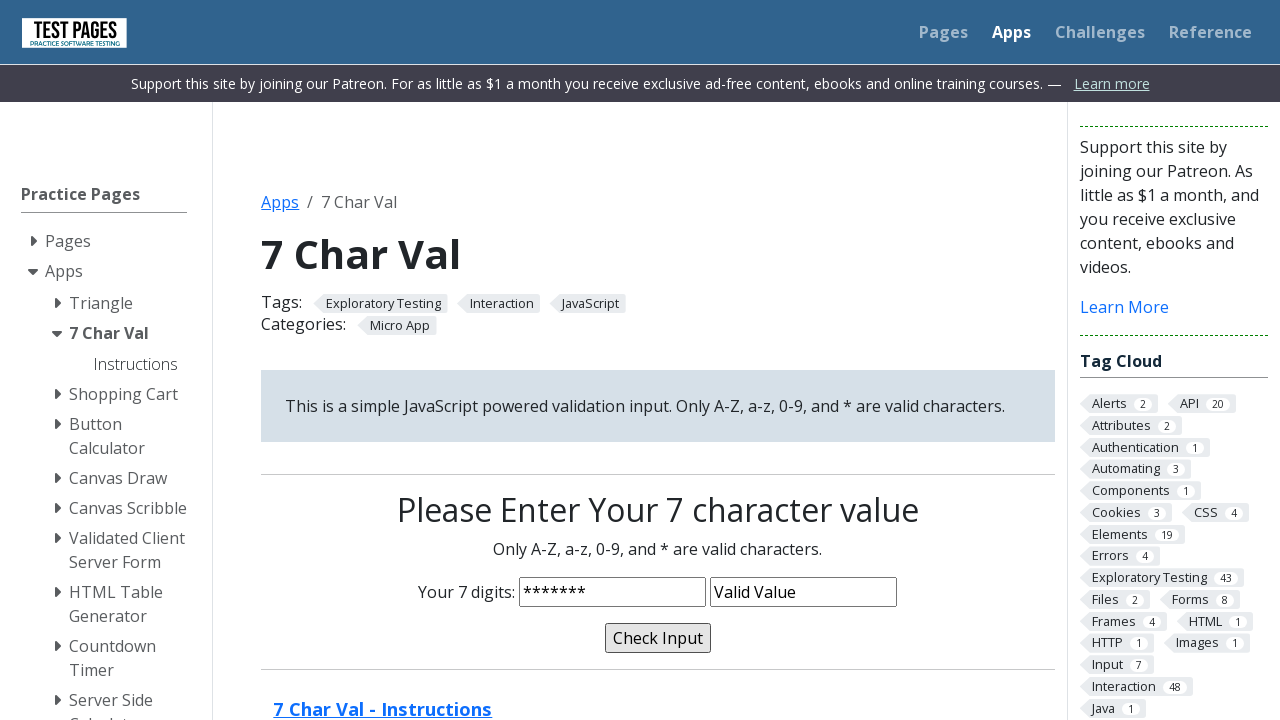